Clicks Browse Languages menu and verifies the table column headers are "Language" and "Author"

Starting URL: http://www.99-bottles-of-beer.net/

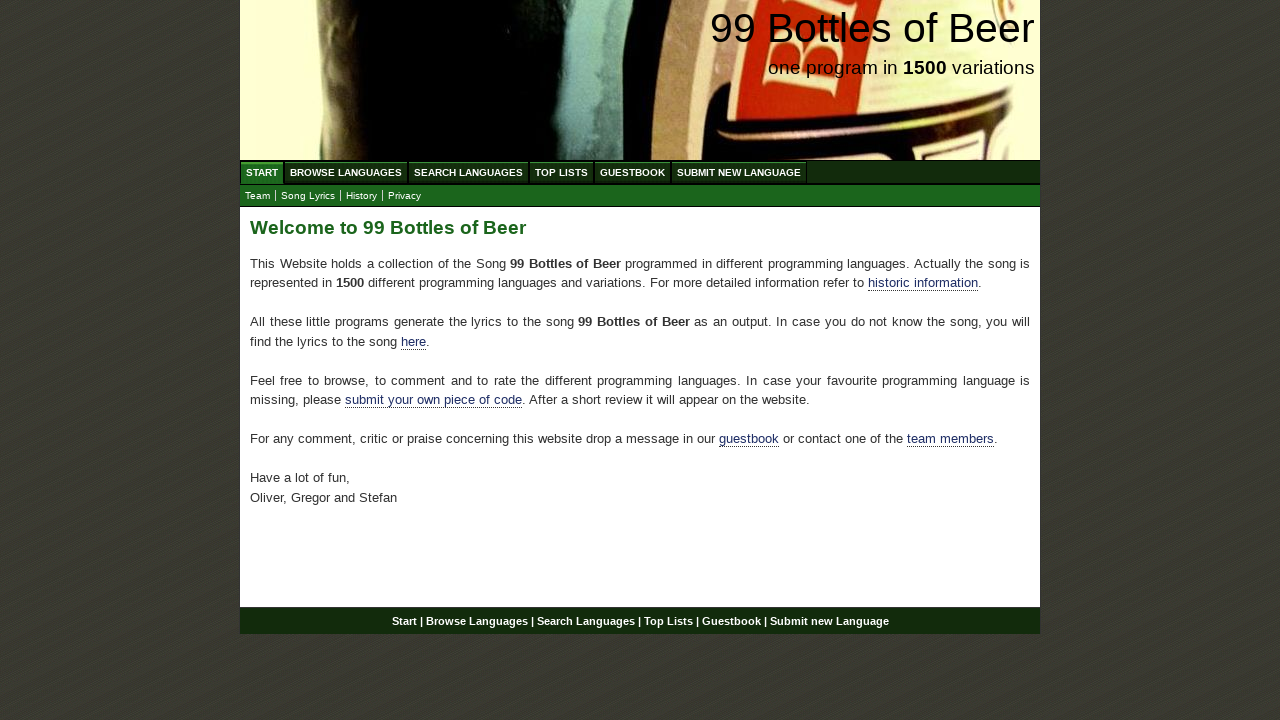

Clicked Browse Languages menu at (346, 172) on a[href='/abc.html']
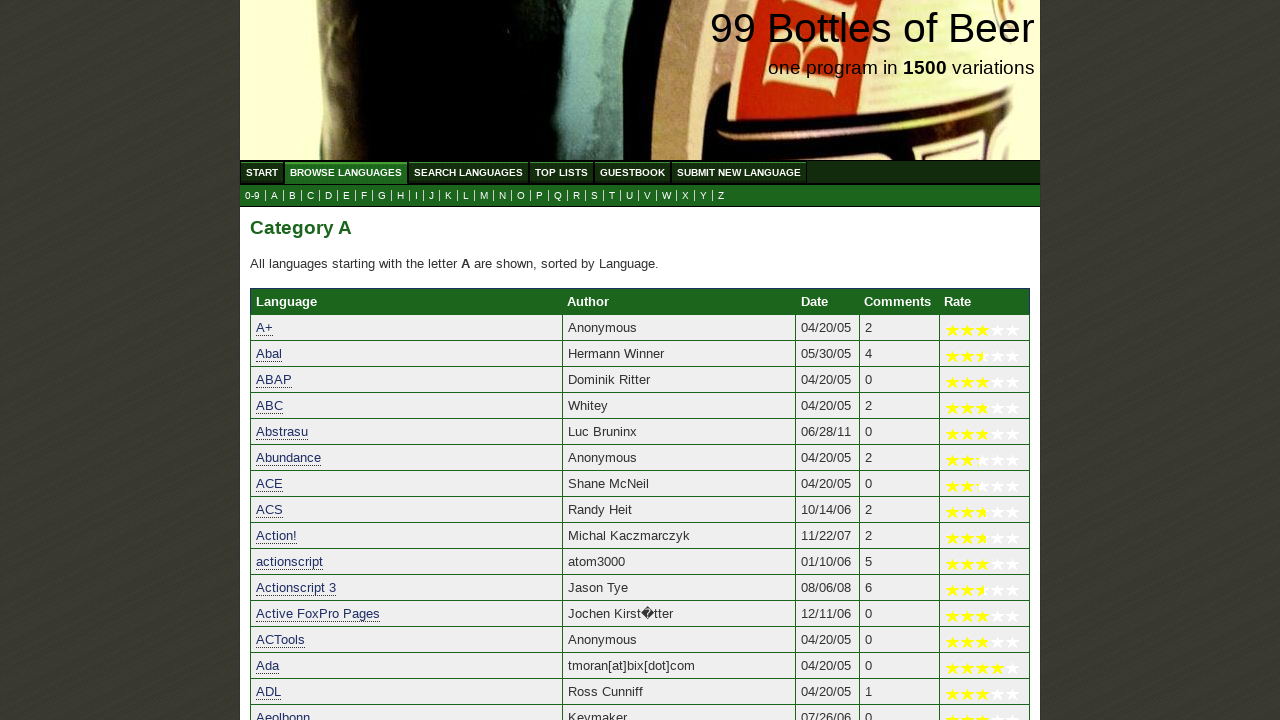

Waited for Language column header to appear
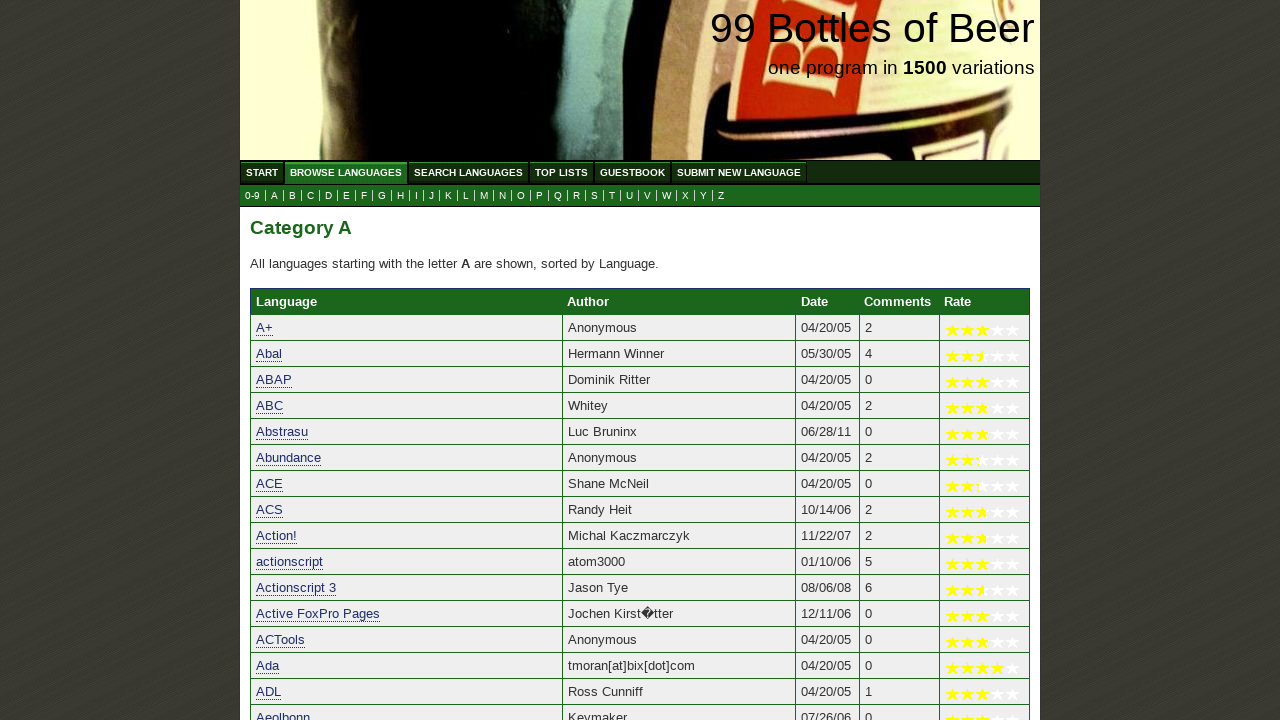

Verified first column header is 'Language'
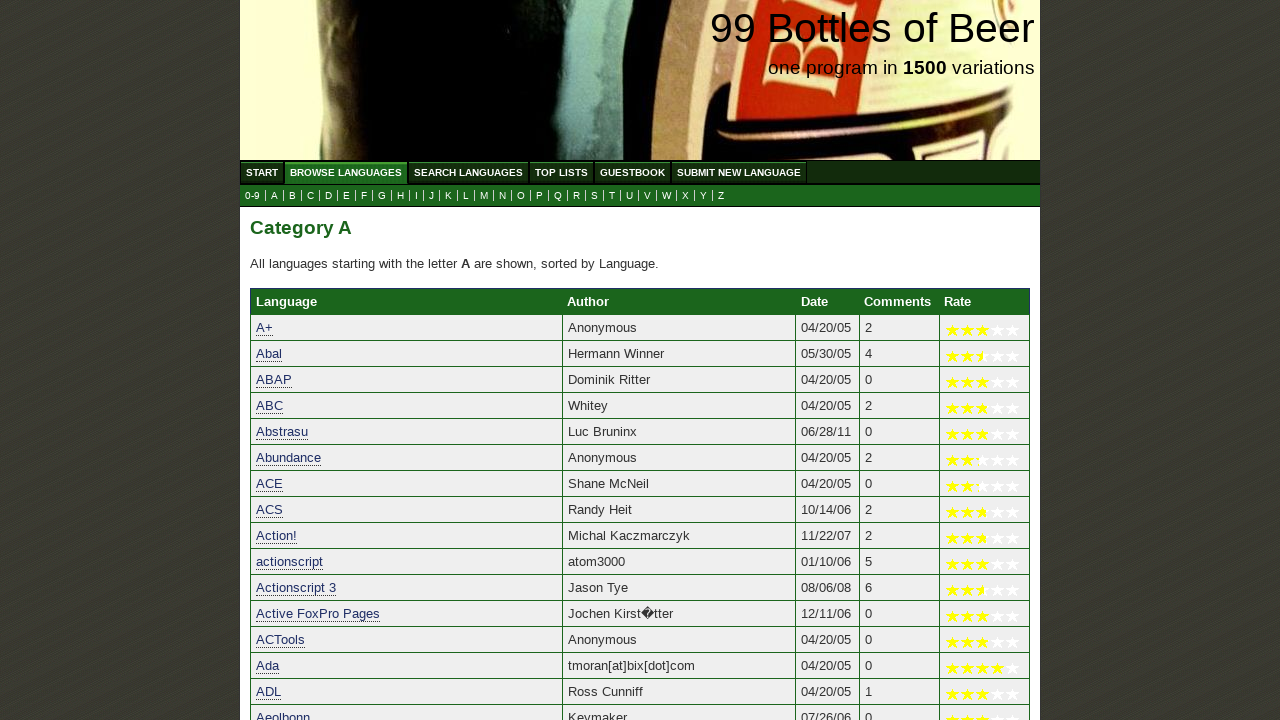

Verified second column header is 'Author'
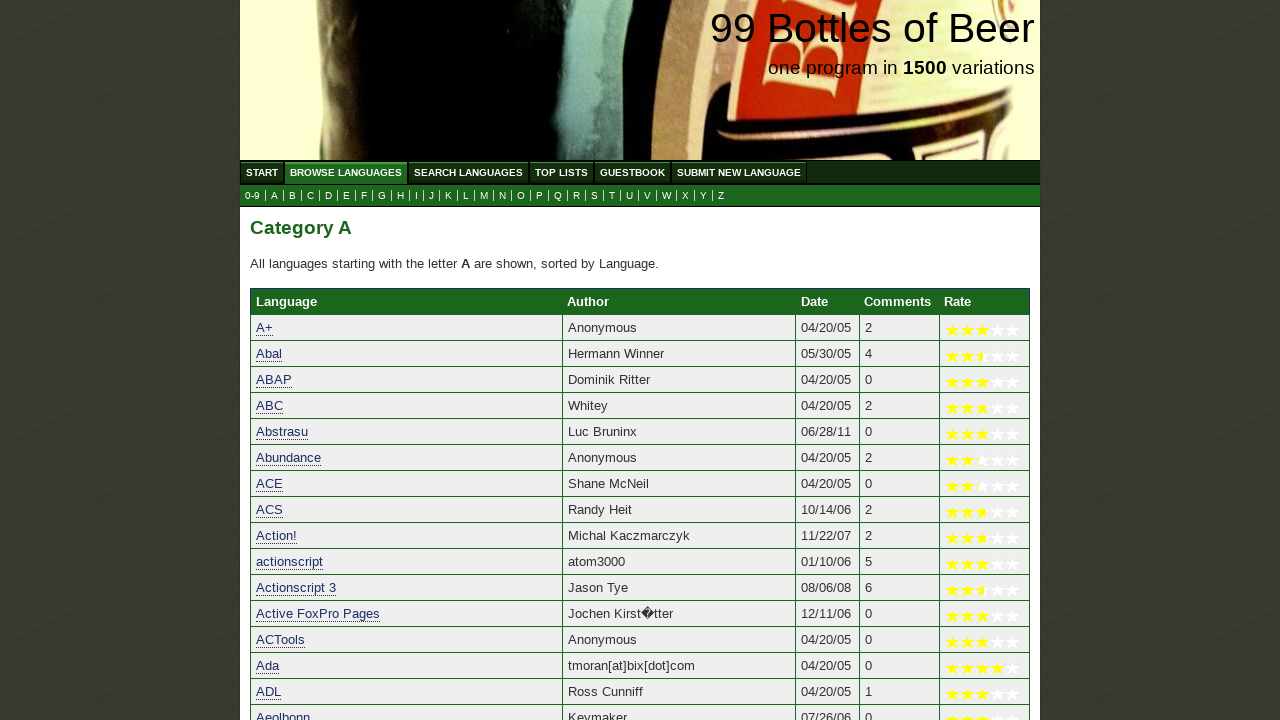

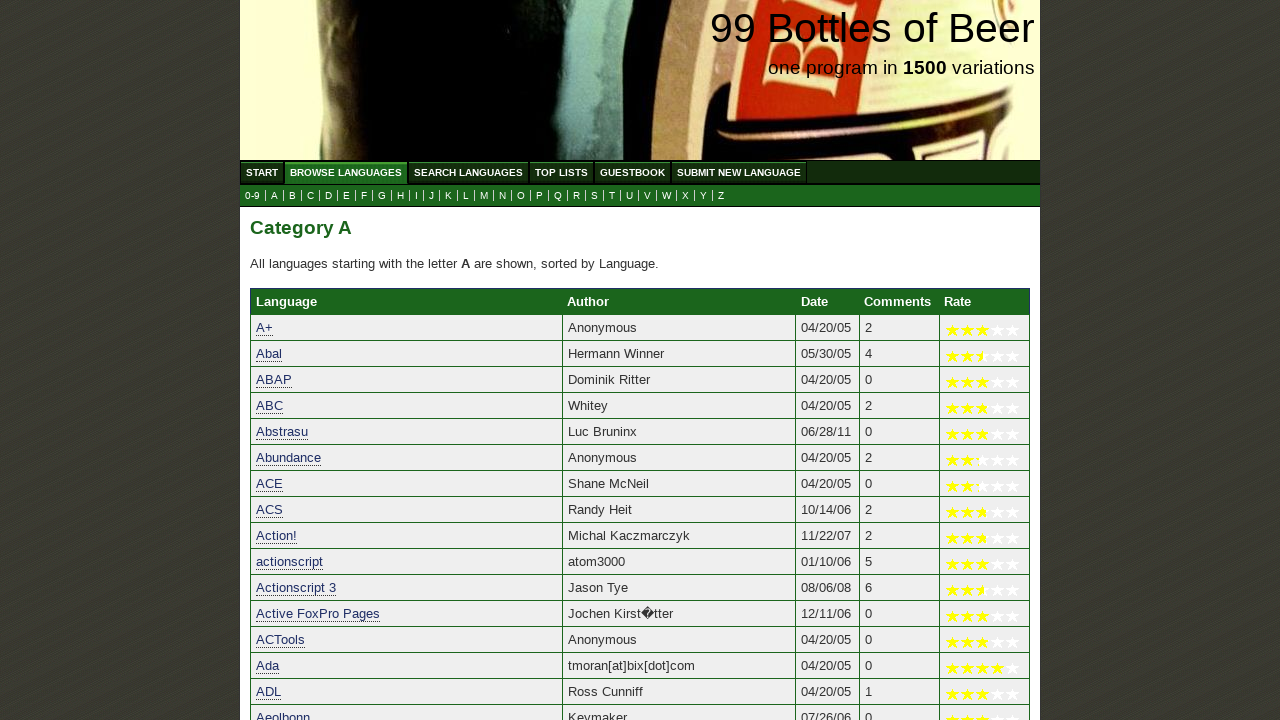